Tests drag and drop functionality on jQueryUI demo page by dragging an element from source to destination within an iframe

Starting URL: https://jqueryui.com/droppable/

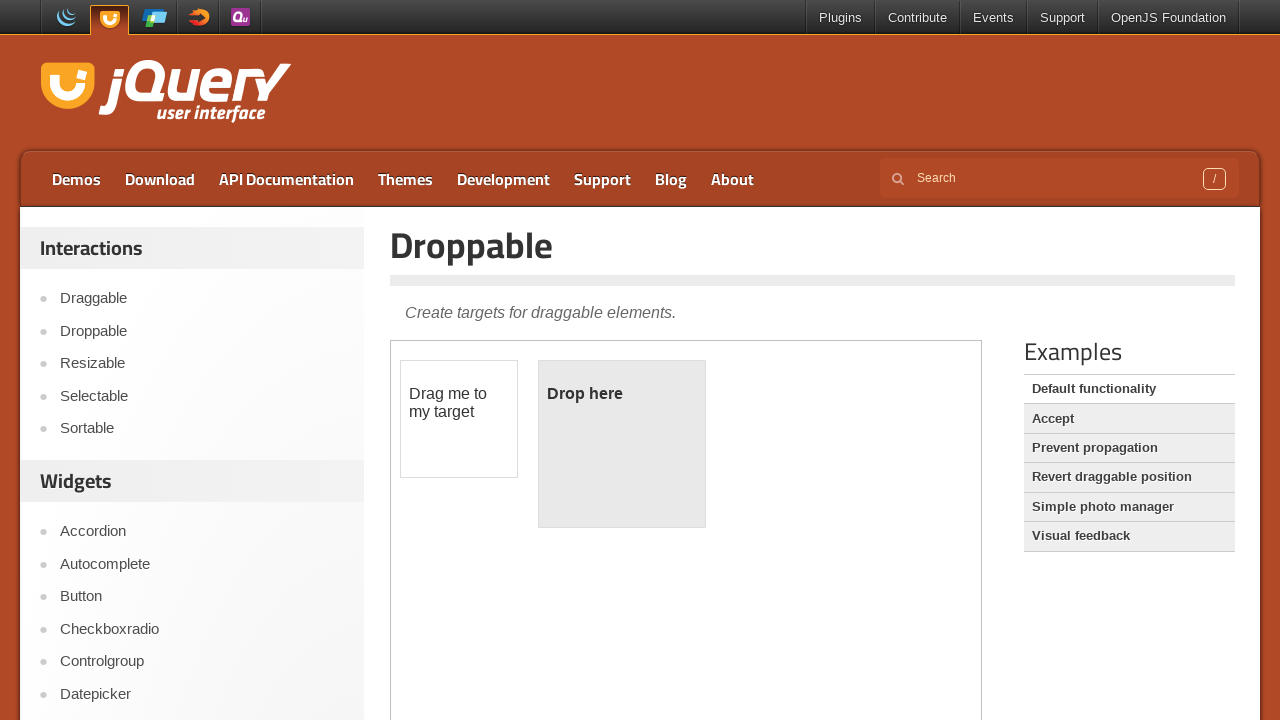

Demo iframe loaded
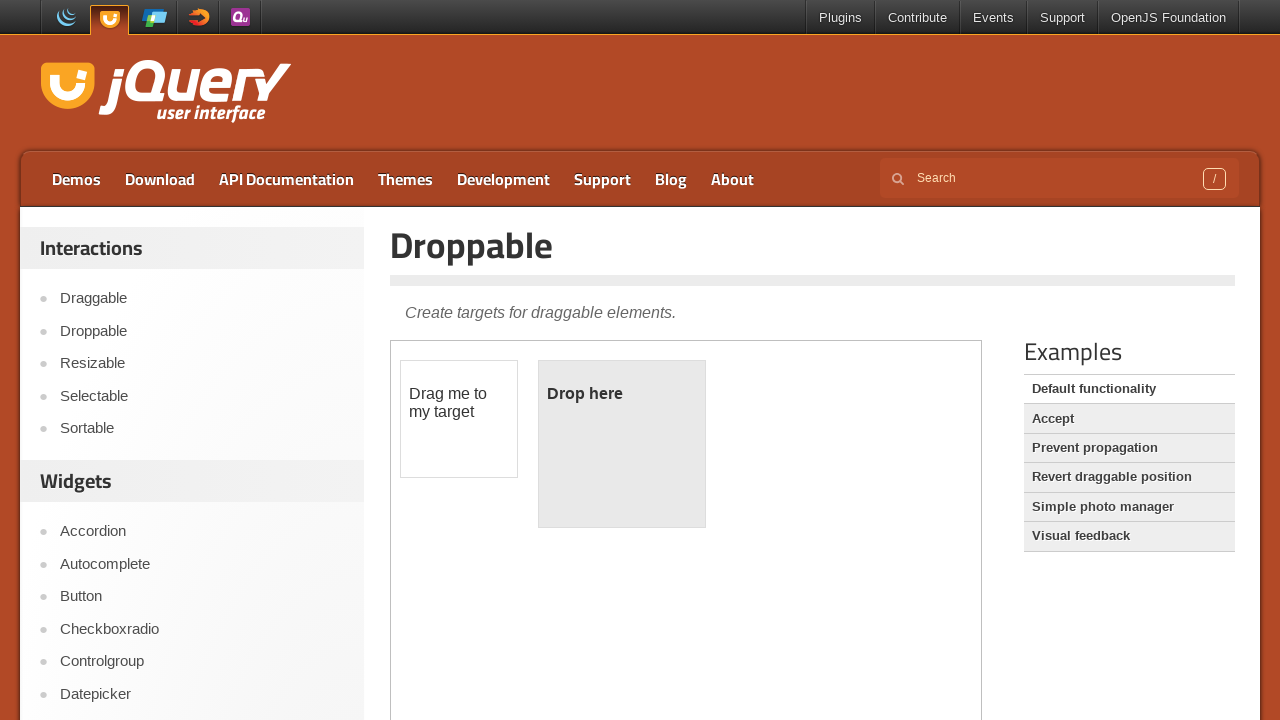

Located and switched to demo iframe
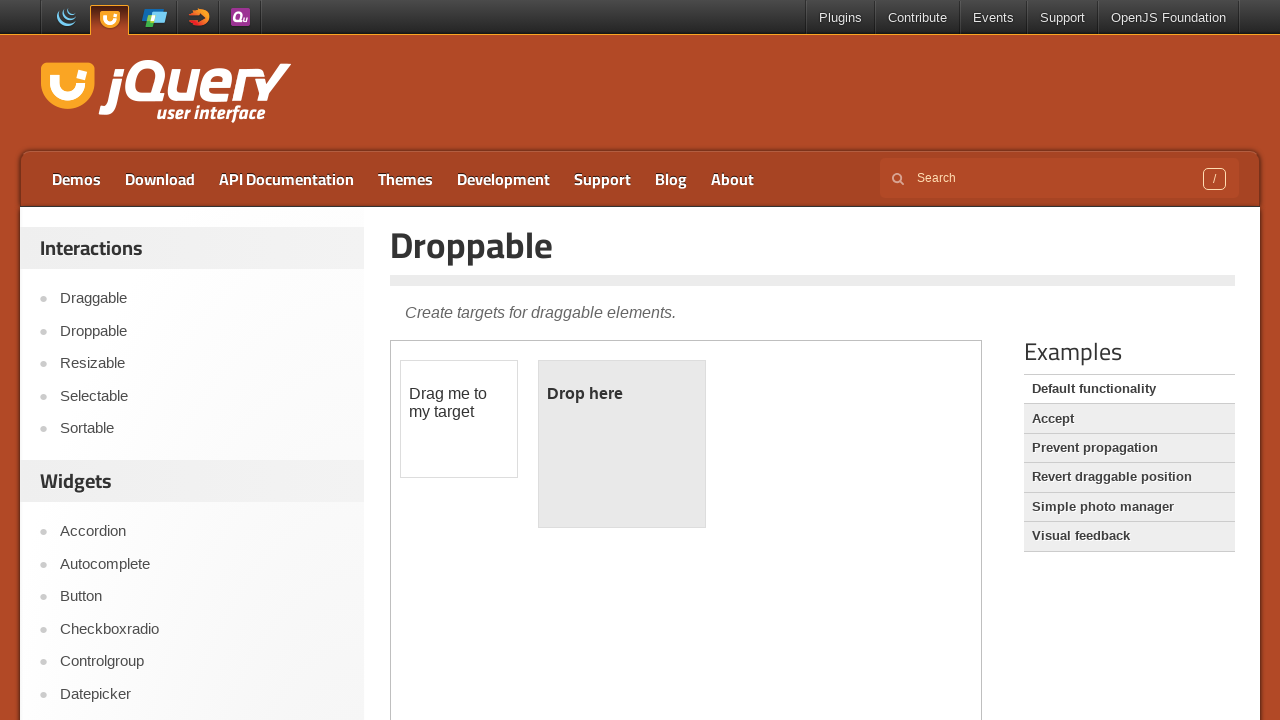

Located draggable element within iframe
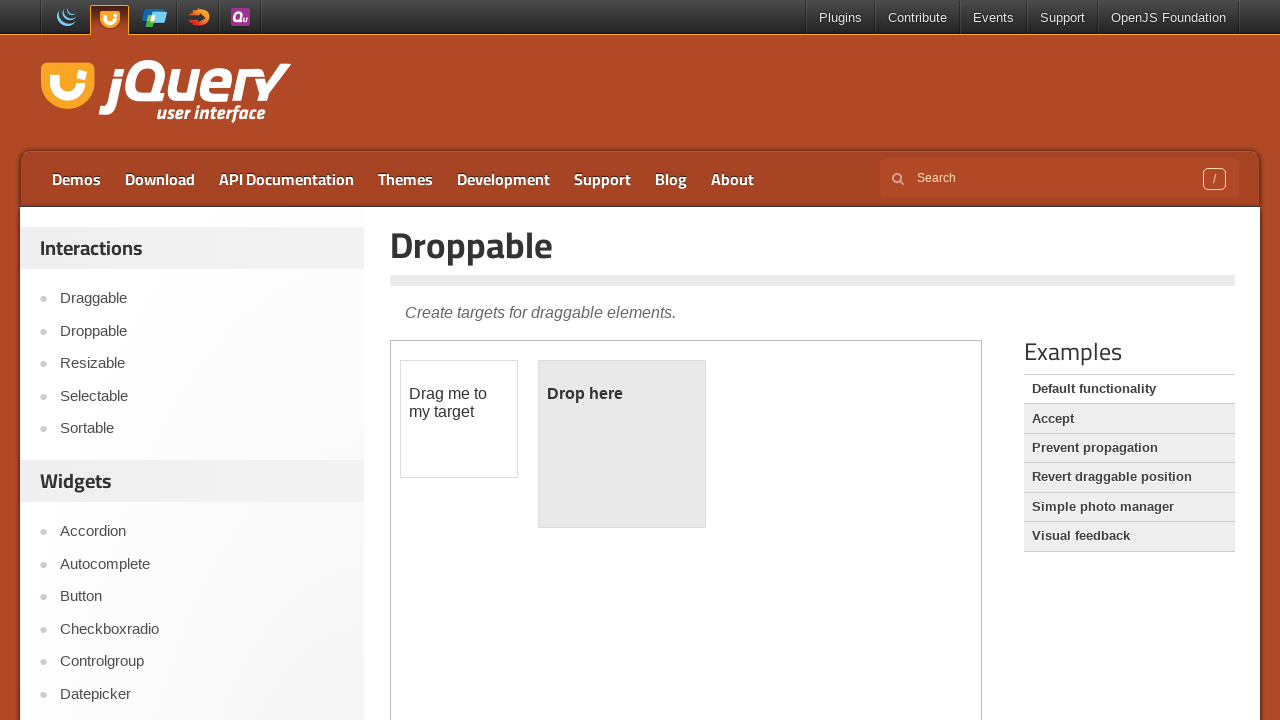

Located droppable destination element within iframe
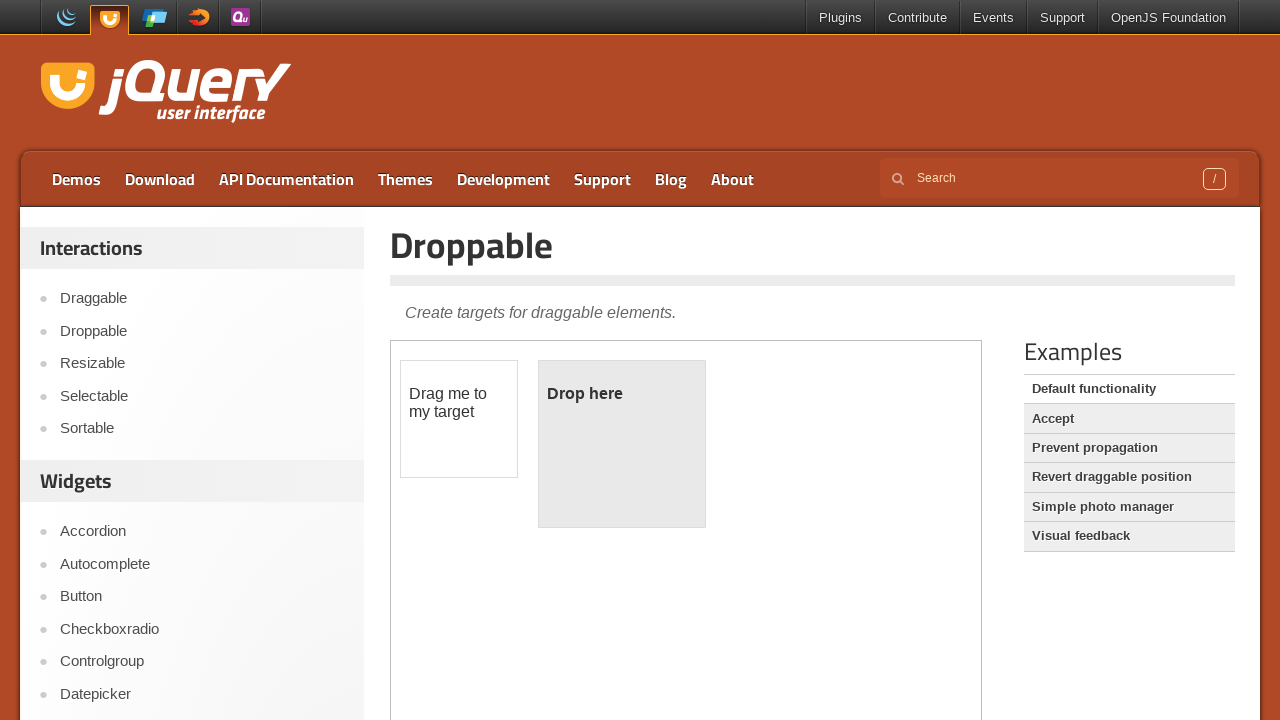

Dragged element from source to destination at (622, 444)
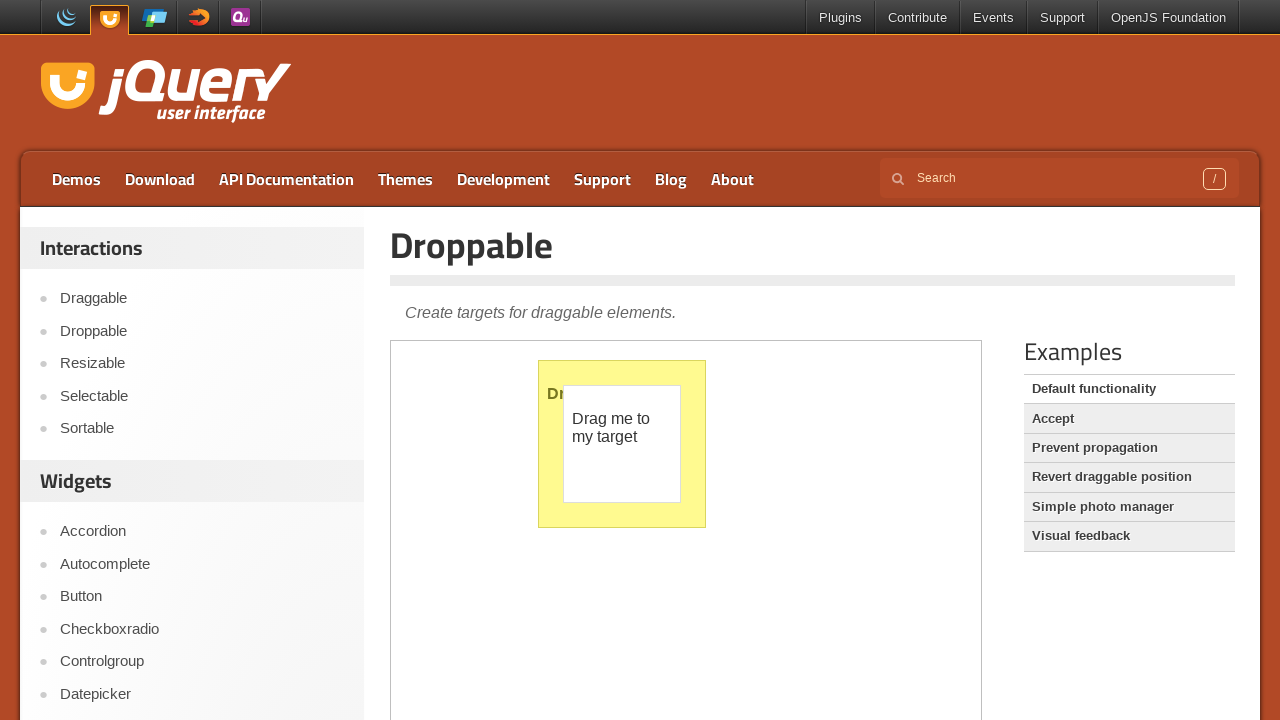

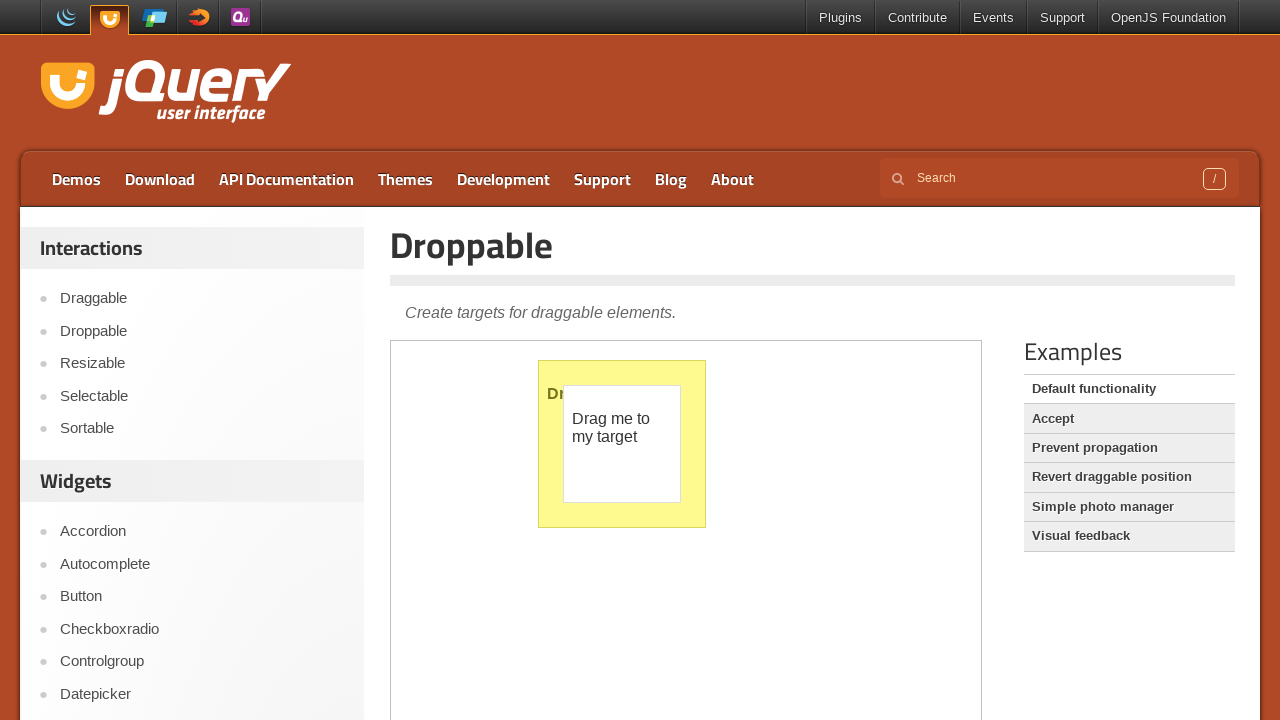